Tests form interactions on a registration page including filling first and last name fields, scrolling the page, selecting options from multi-select and dropdown menus, and refreshing the page.

Starting URL: http://demo.automationtesting.in/Register.html

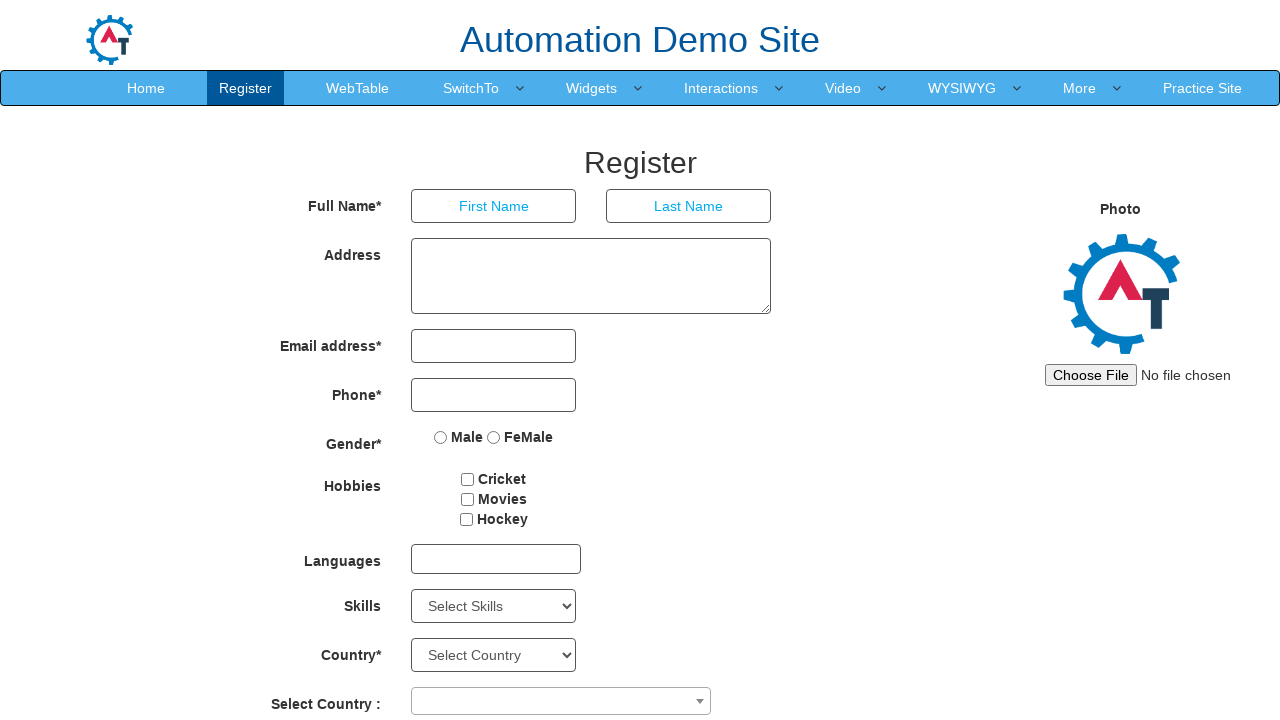

Filled first name field with 'Jones' on input[ng-model='FirstName']
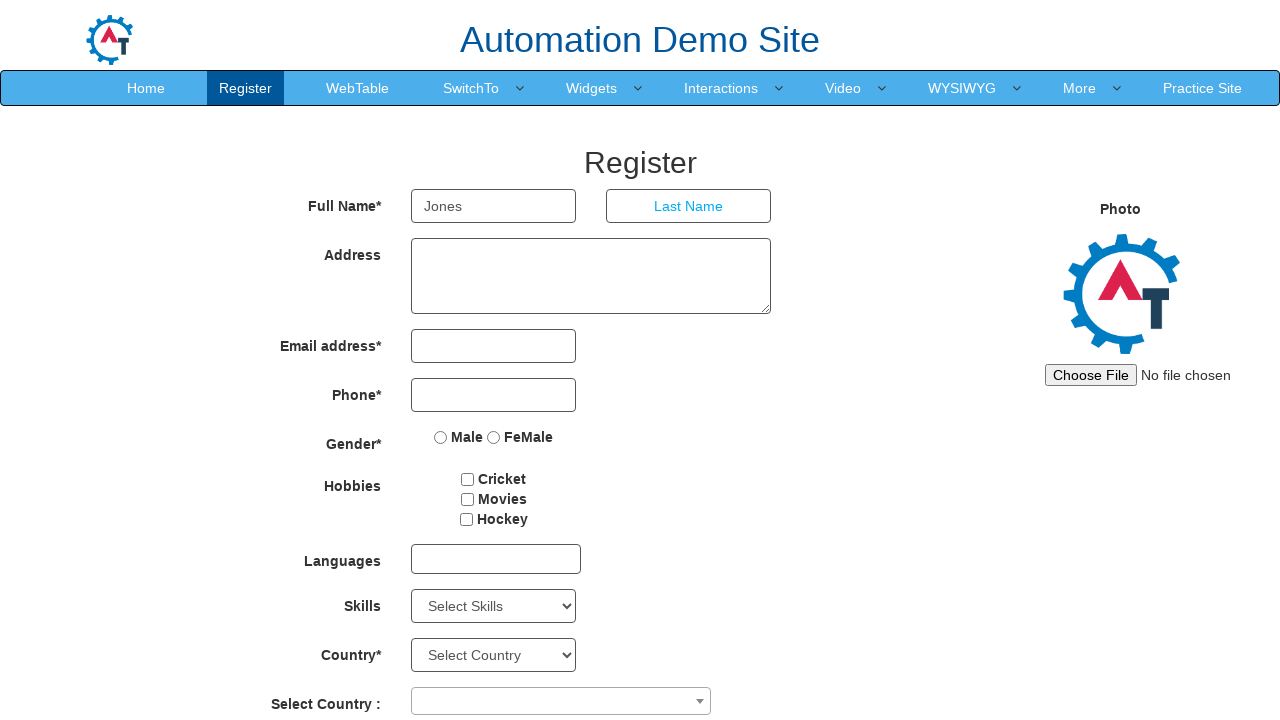

Filled last name field with 'Smith' on input[ng-model='LastName']
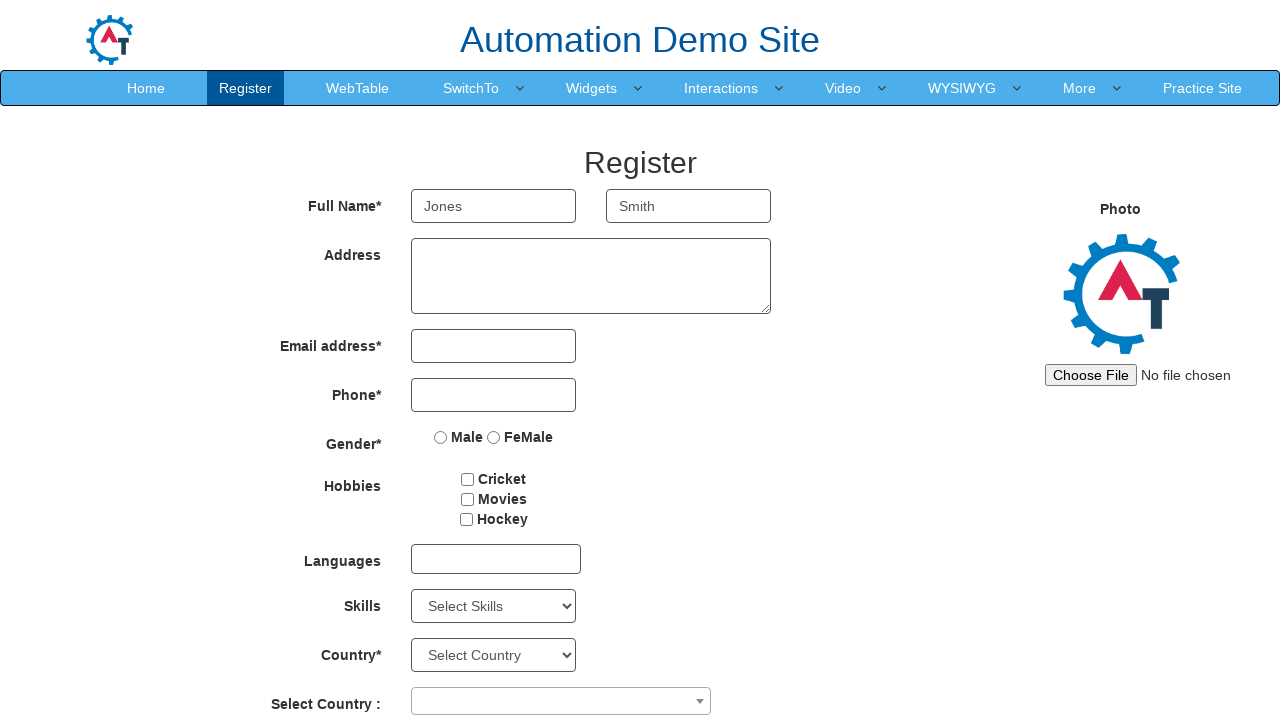

Scrolled down the page by 600 pixels
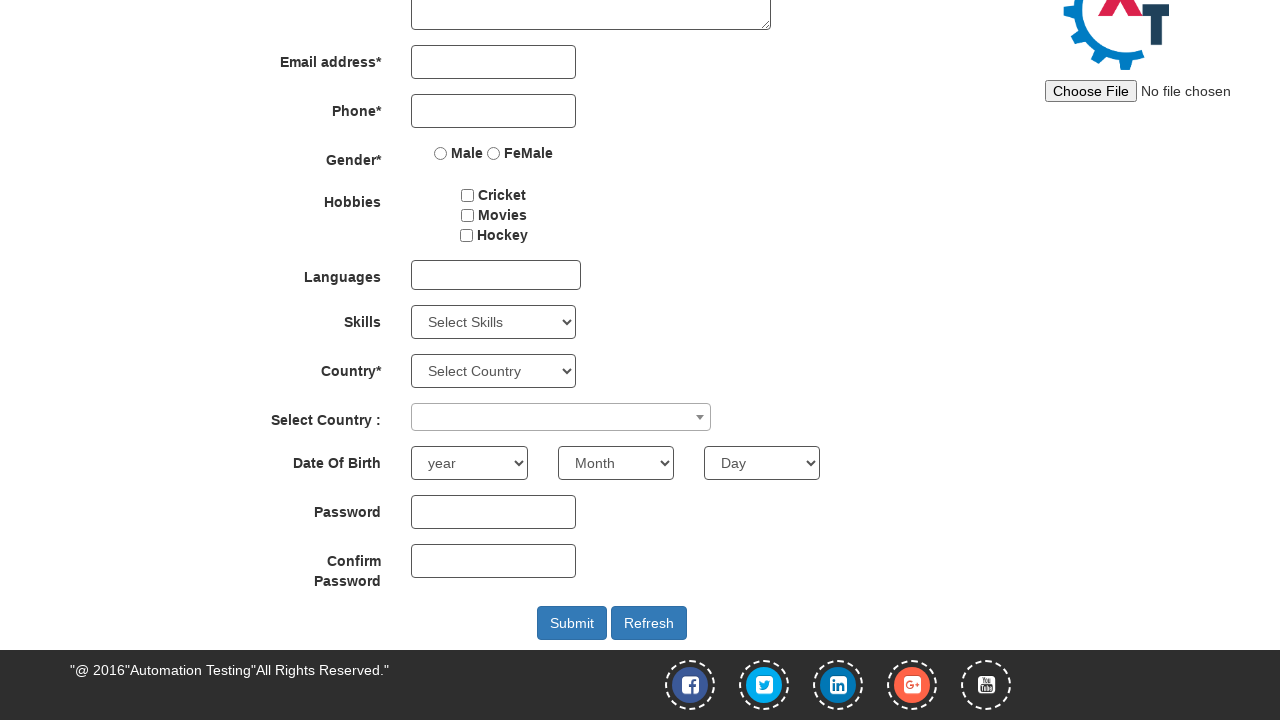

Clicked multi-select dropdown to open it at (496, 275) on #msdd
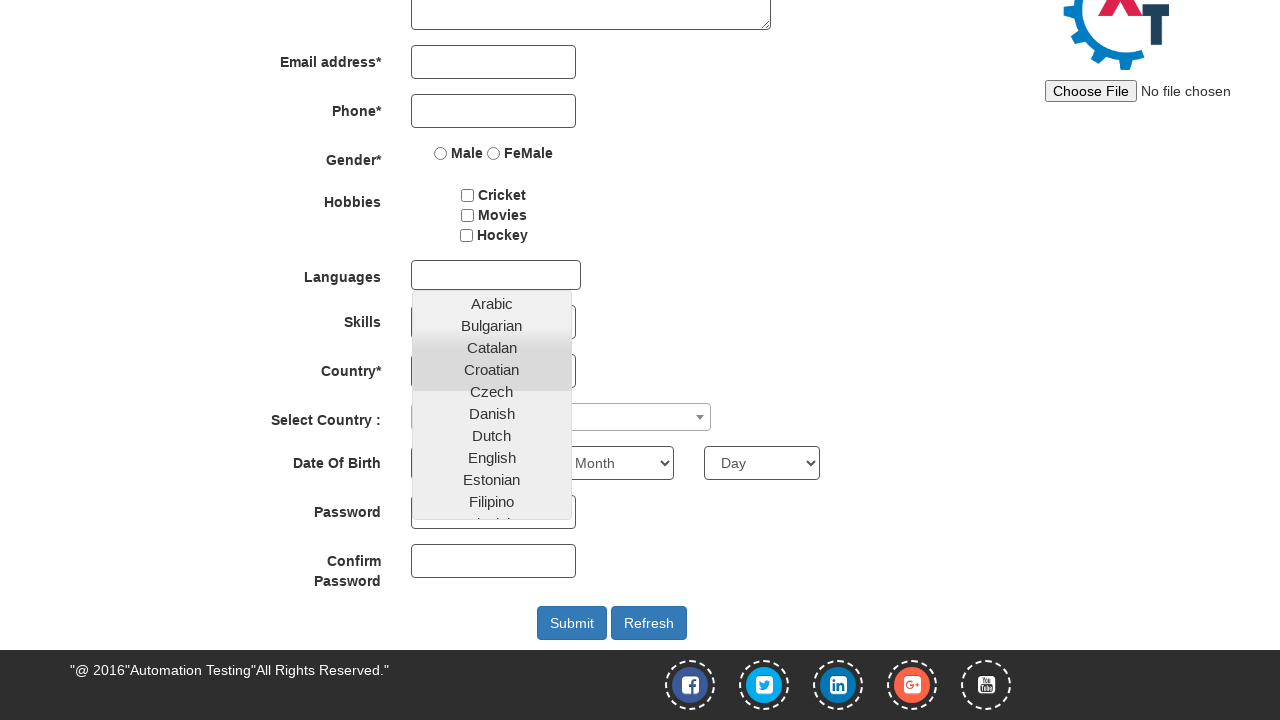

Selected first option in multi-select list at (492, 304) on xpath=//*[@id='basicBootstrapForm']/div[7]/div/multi-select/div[2]/ul/li[1]
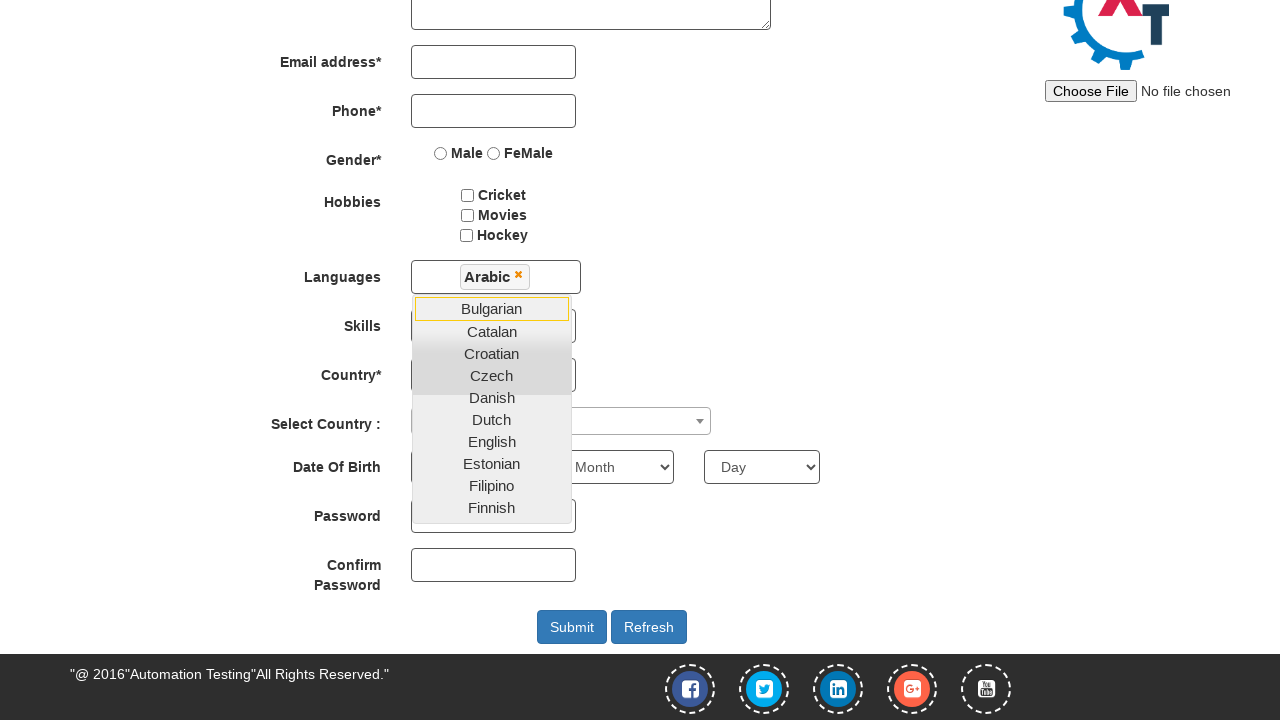

Scrolled Thai option into view
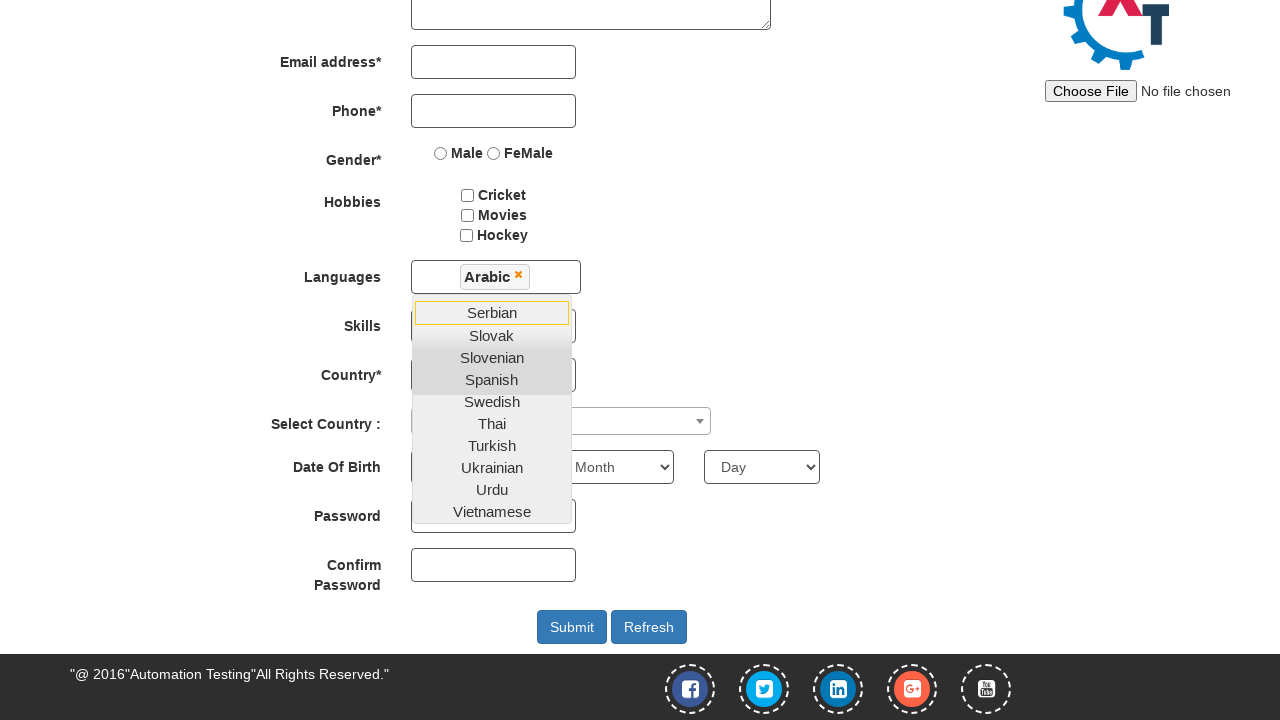

Selected Thai option from multi-select list at (492, 423) on xpath=//*[@id='basicBootstrapForm']/div[7]/div/multi-select/div[2]/ul/li[37]/a
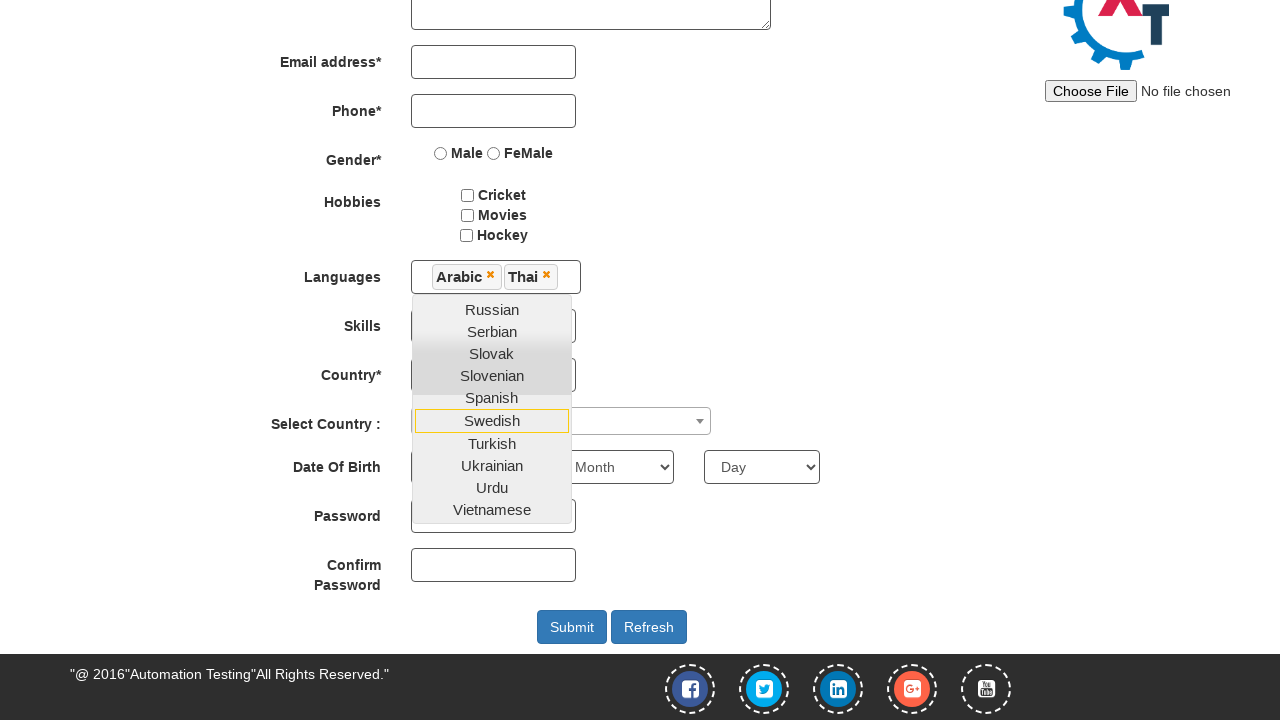

Selected 'Java' from Skills dropdown on #Skills
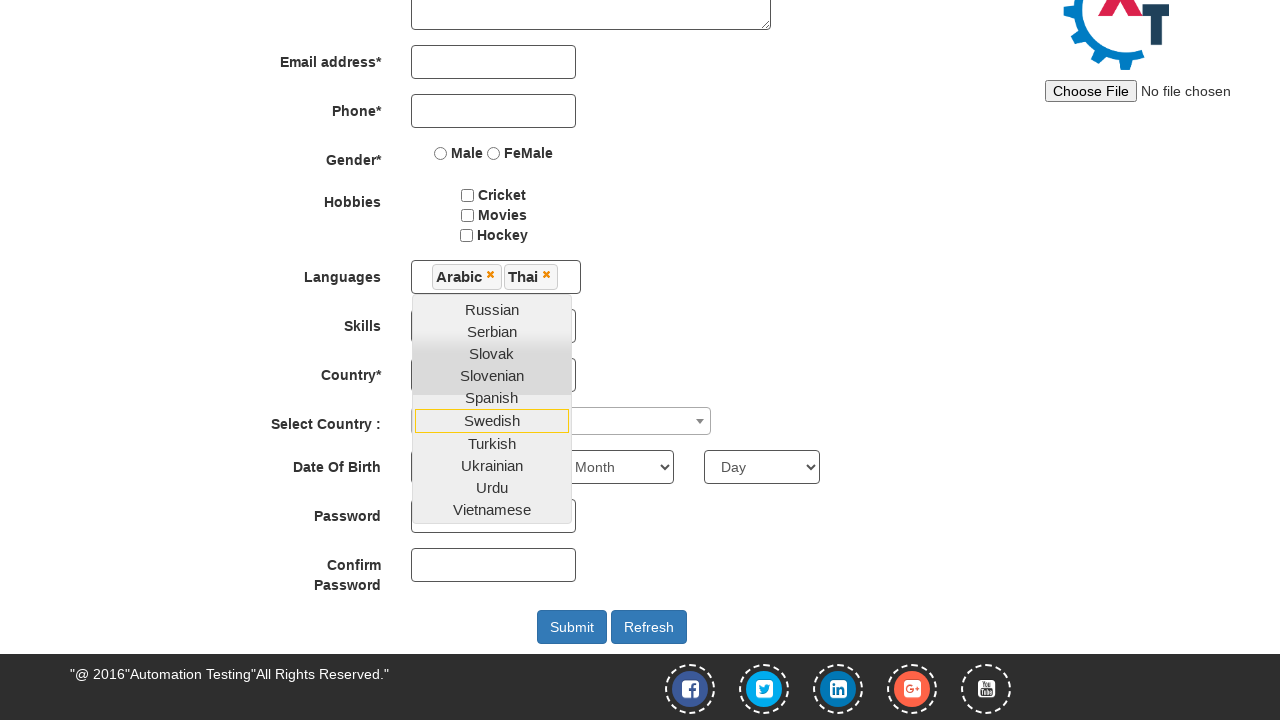

Scrolled back up the page by 600 pixels
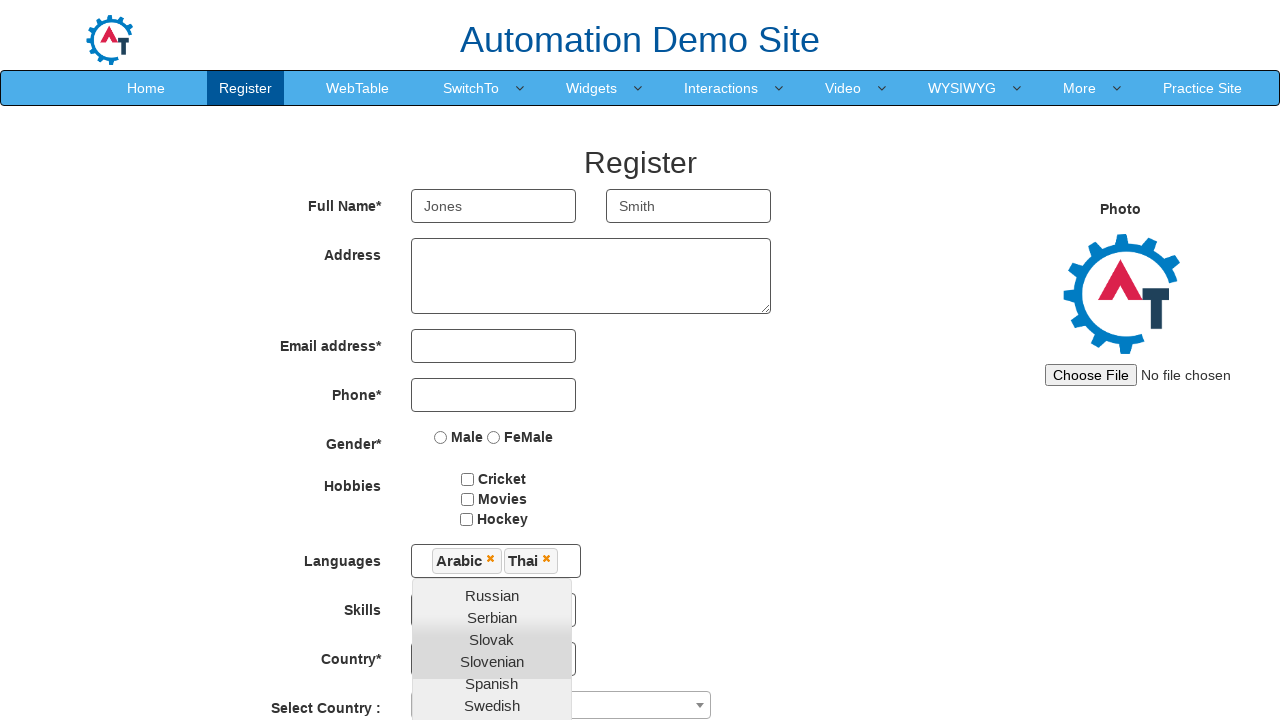

Refreshed the registration page
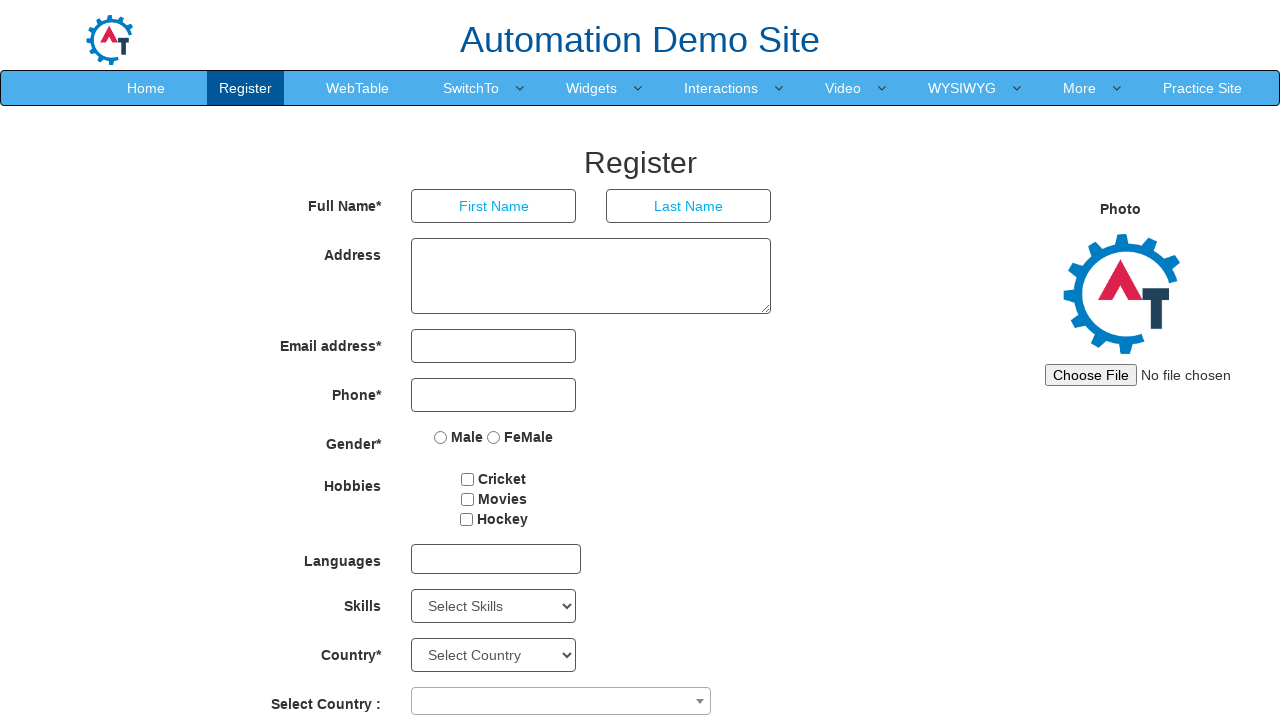

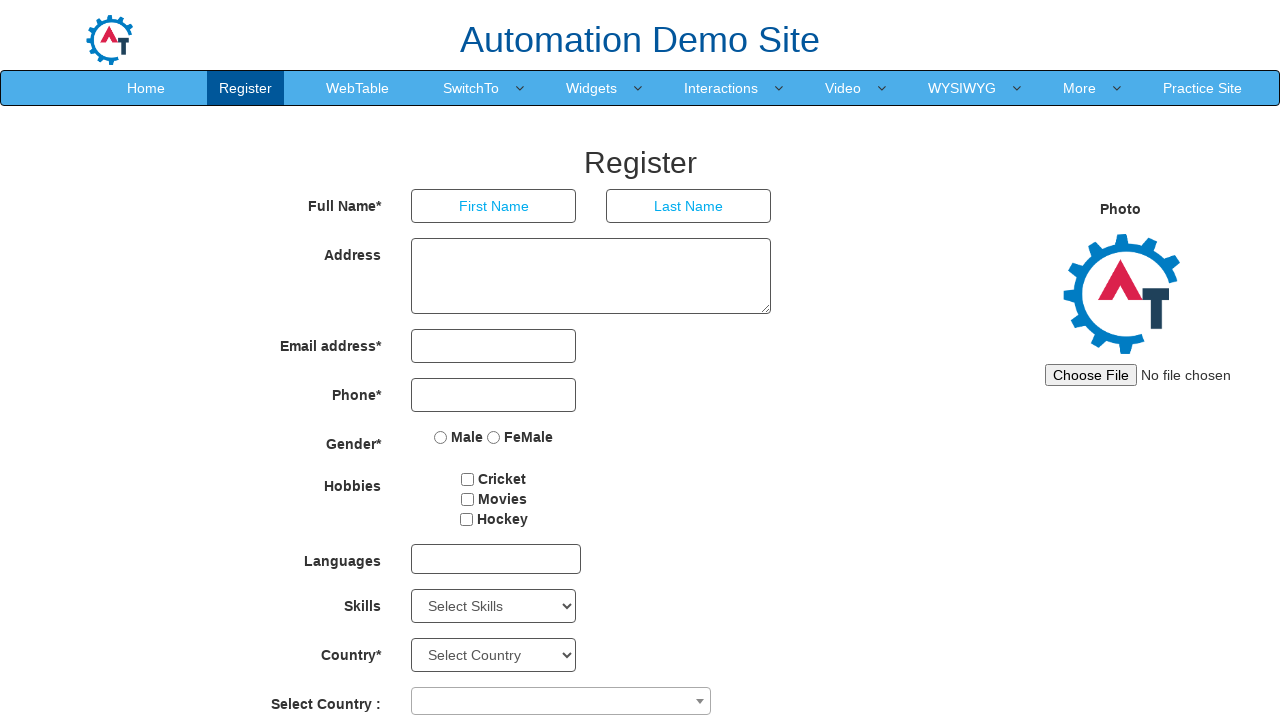